Fills out a registration form with name, email, phone and address fields, submits it and verifies the success message

Starting URL: http://suninjuly.github.io/registration2.html

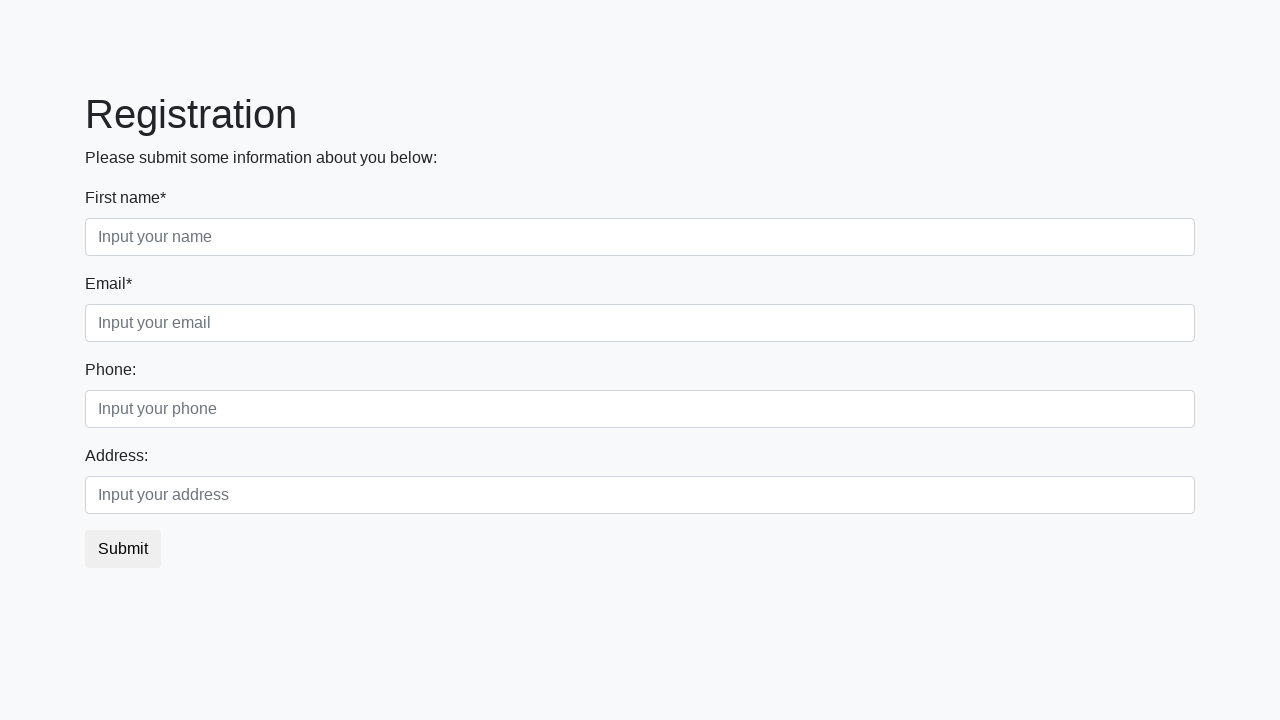

Filled name field with 'Jane Doe' on input[placeholder='Input your name']
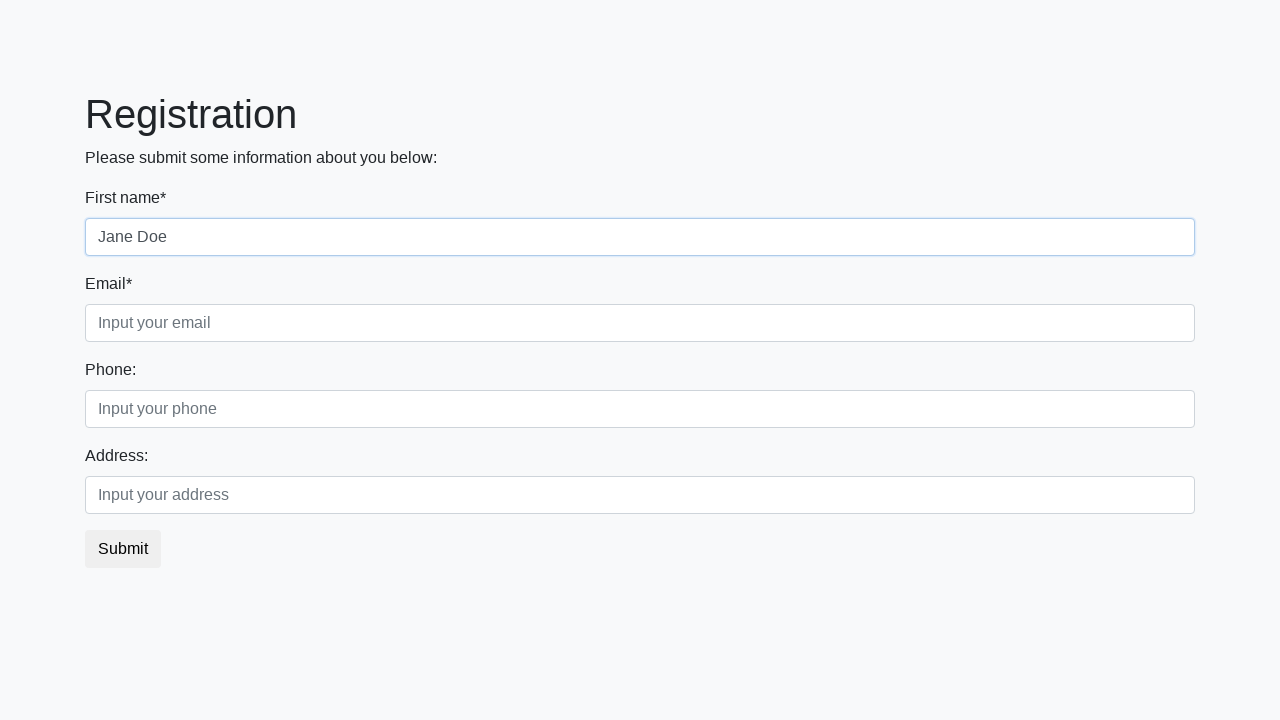

Filled email field with 'jane.doe@example.com' on input[placeholder='Input your email']
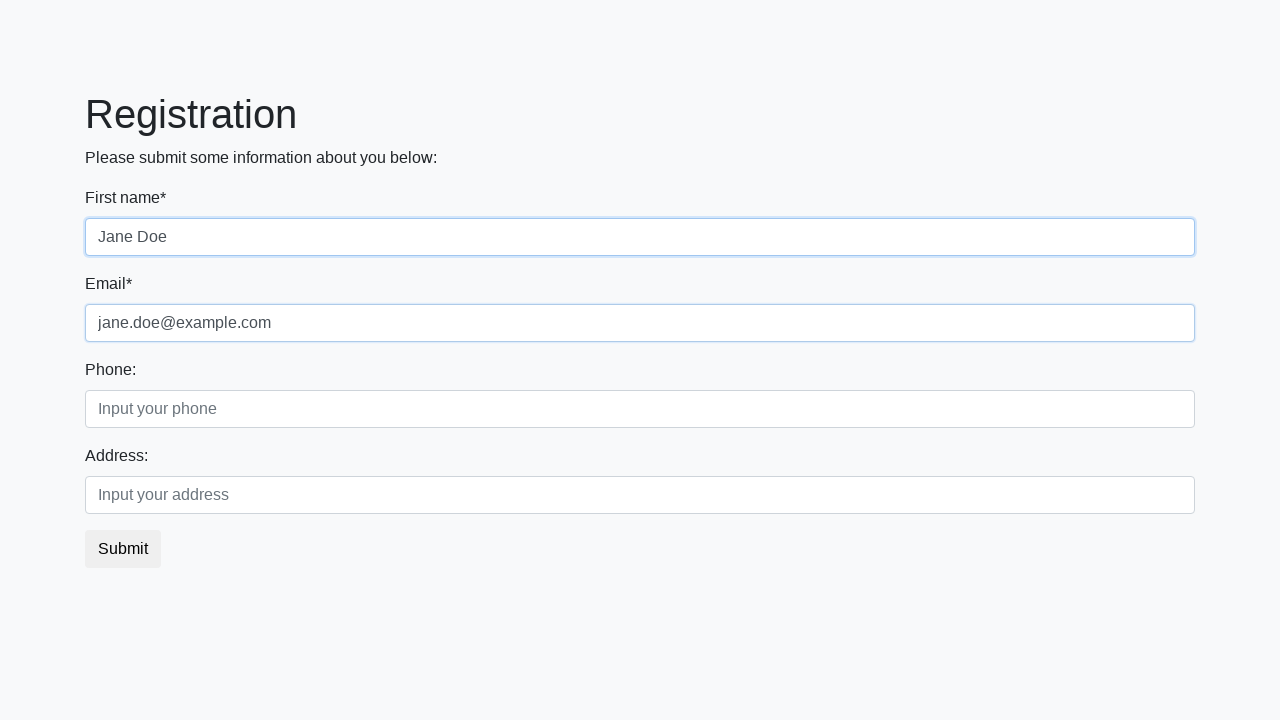

Filled phone field with '555-5678' on input[placeholder='Input your phone']
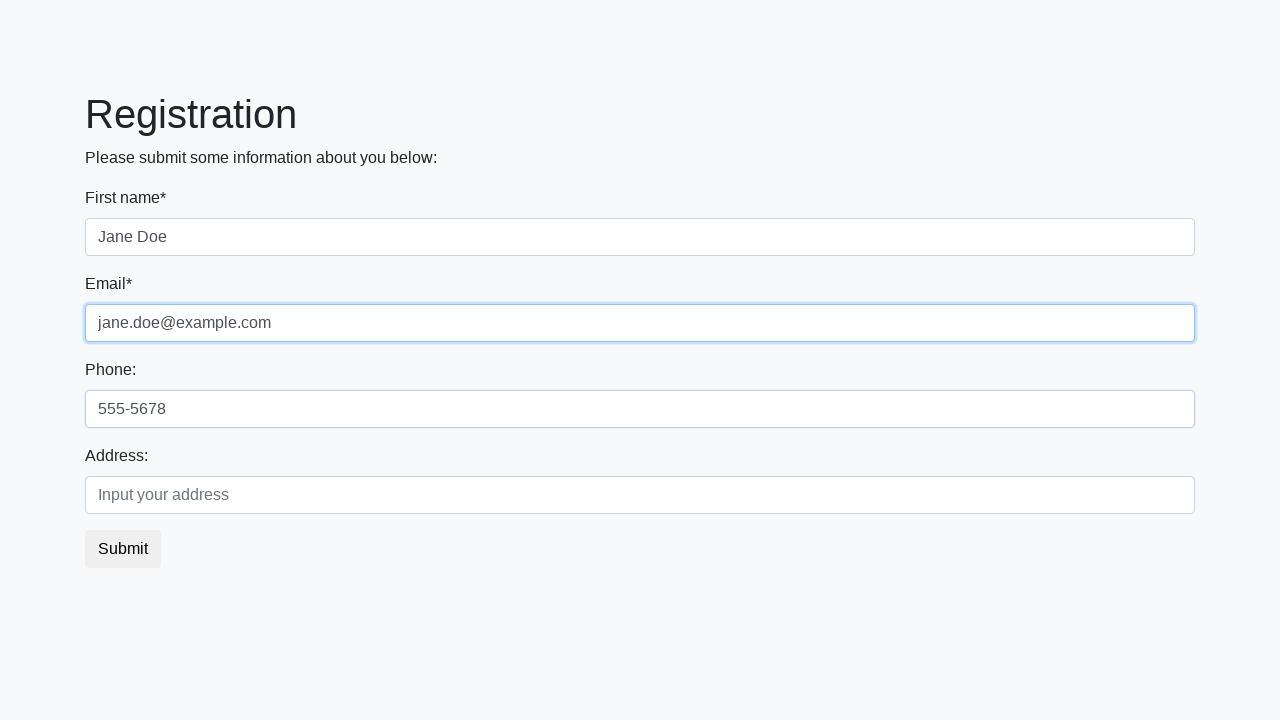

Filled address field with '456 Oak Avenue' on input[placeholder='Input your address']
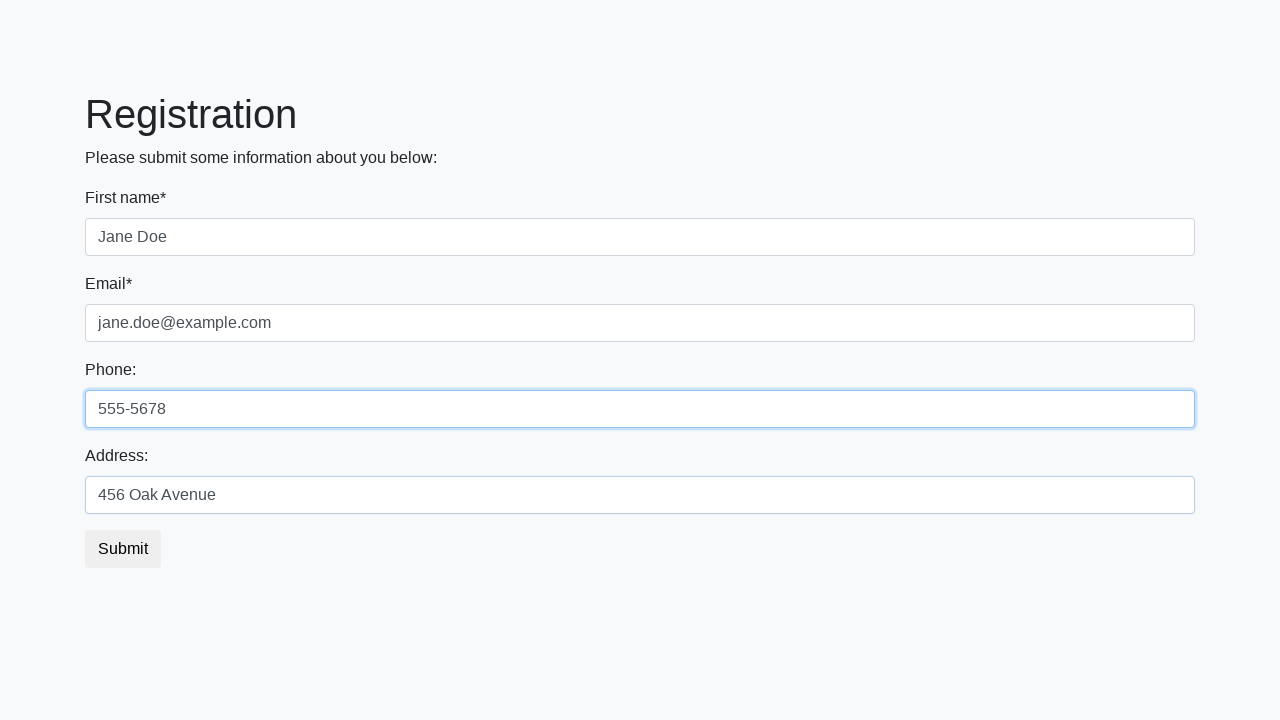

Clicked submit button to register at (123, 549) on body > div > form > button
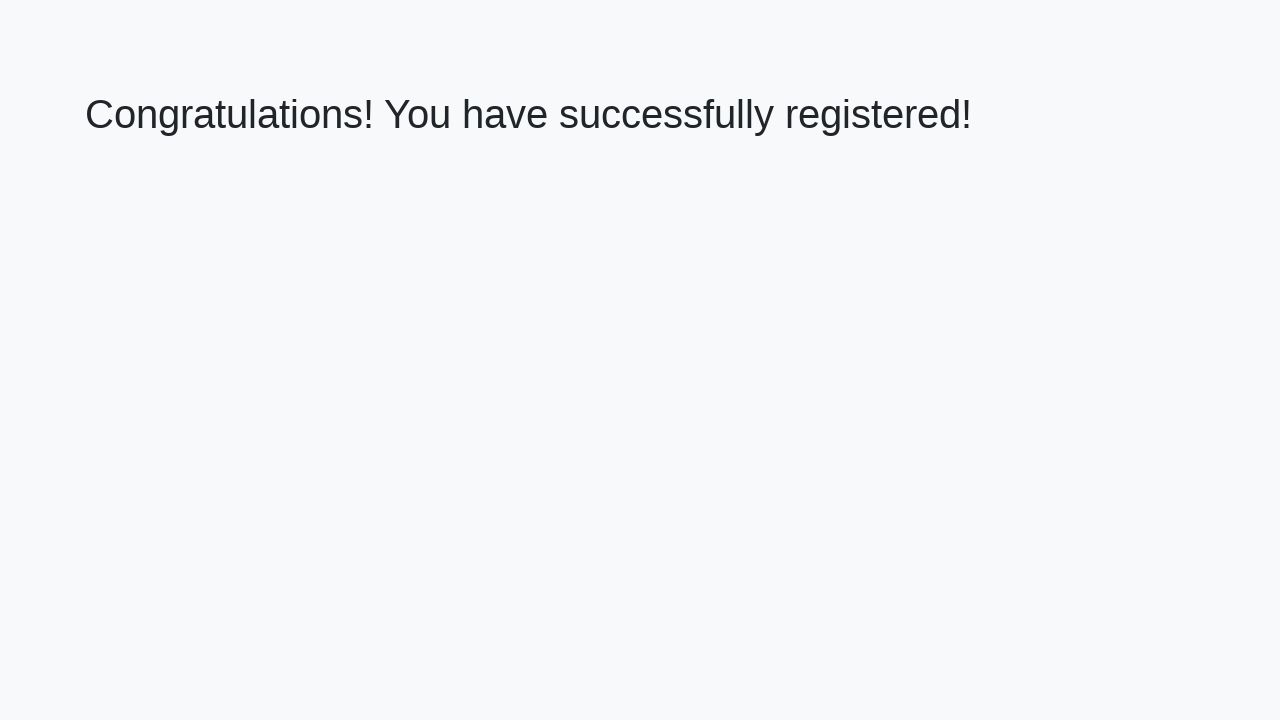

Success message appeared confirming registration
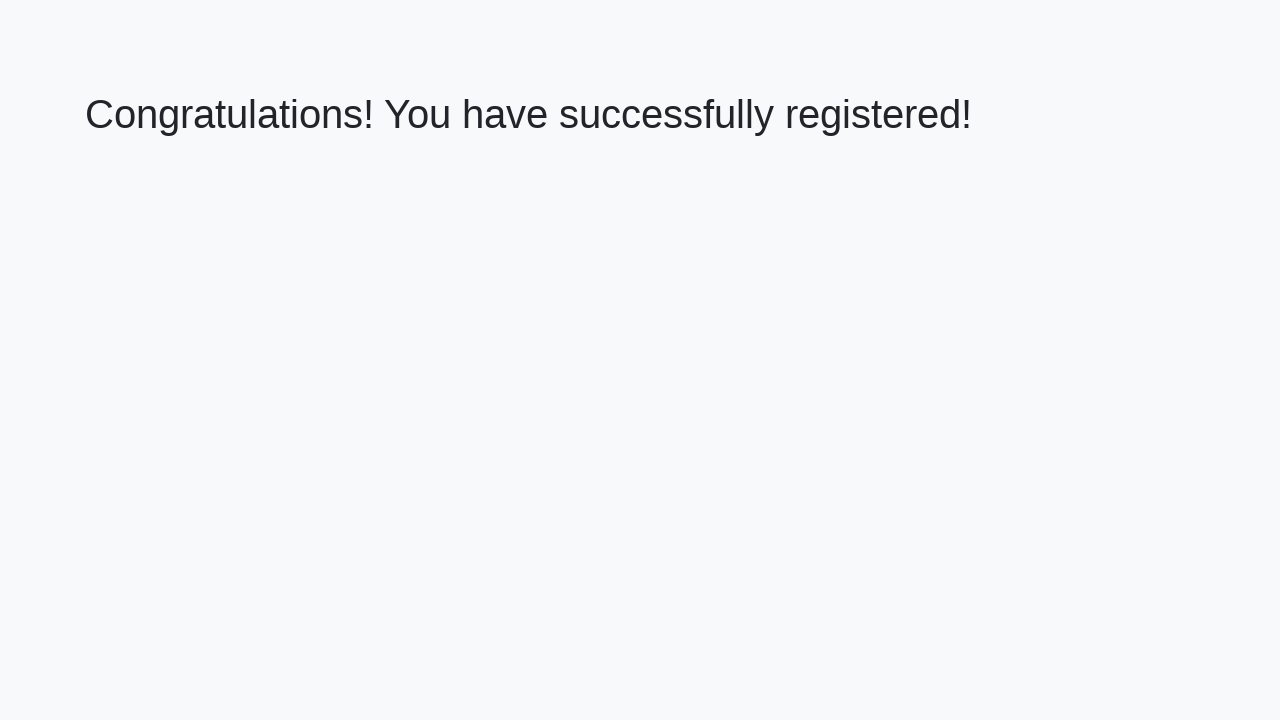

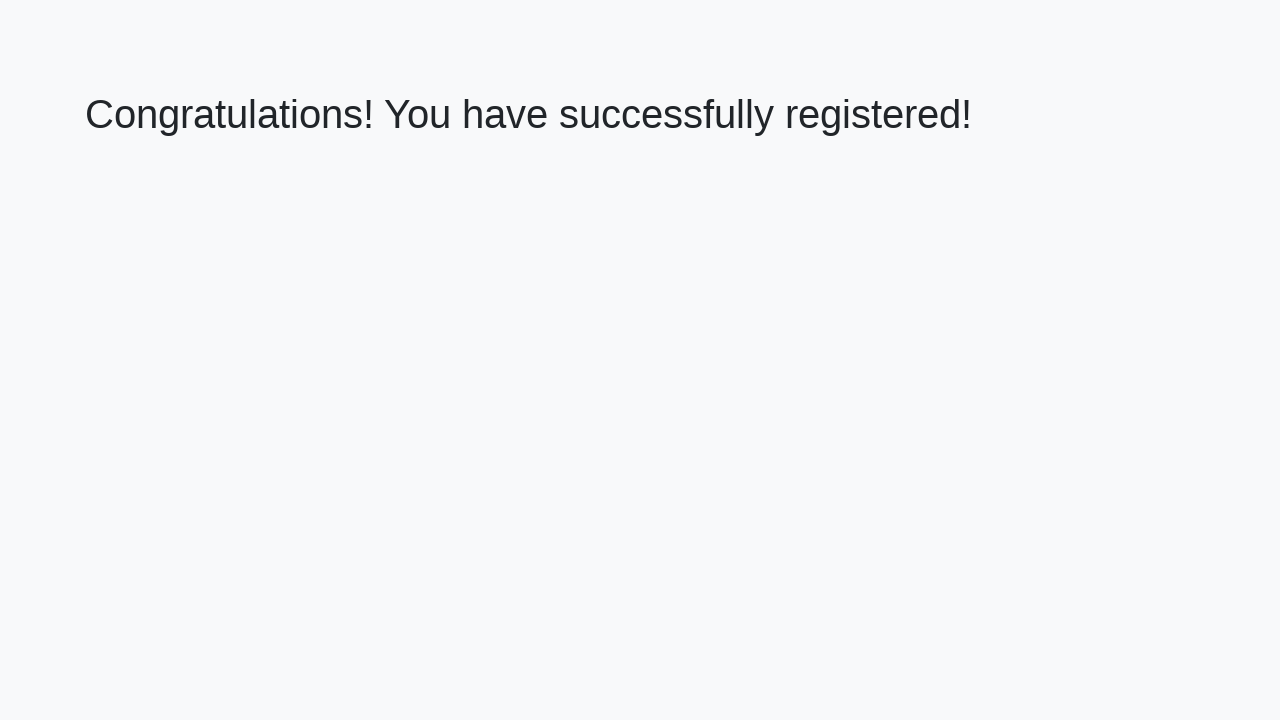